Opens a website and then opens a GitHub repository in a new window

Starting URL: https://opensource-demo.orangehrmlive.com/

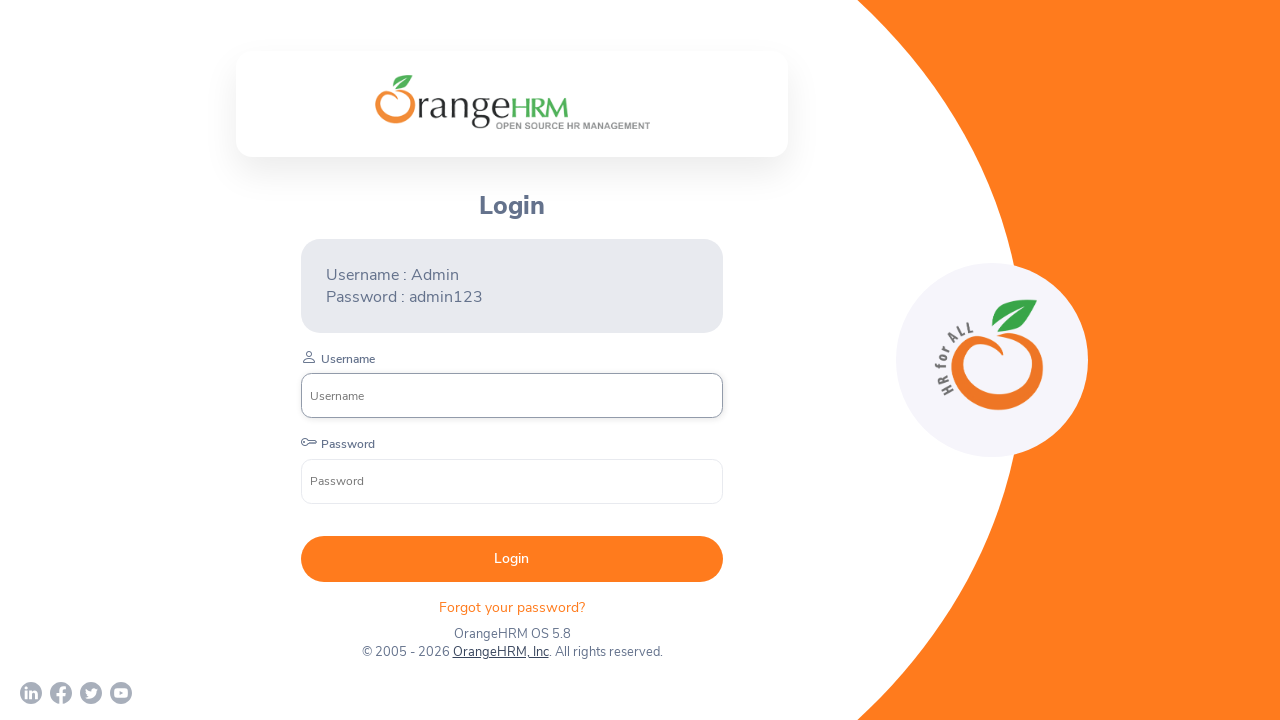

Navigated to Orange HRM demo website
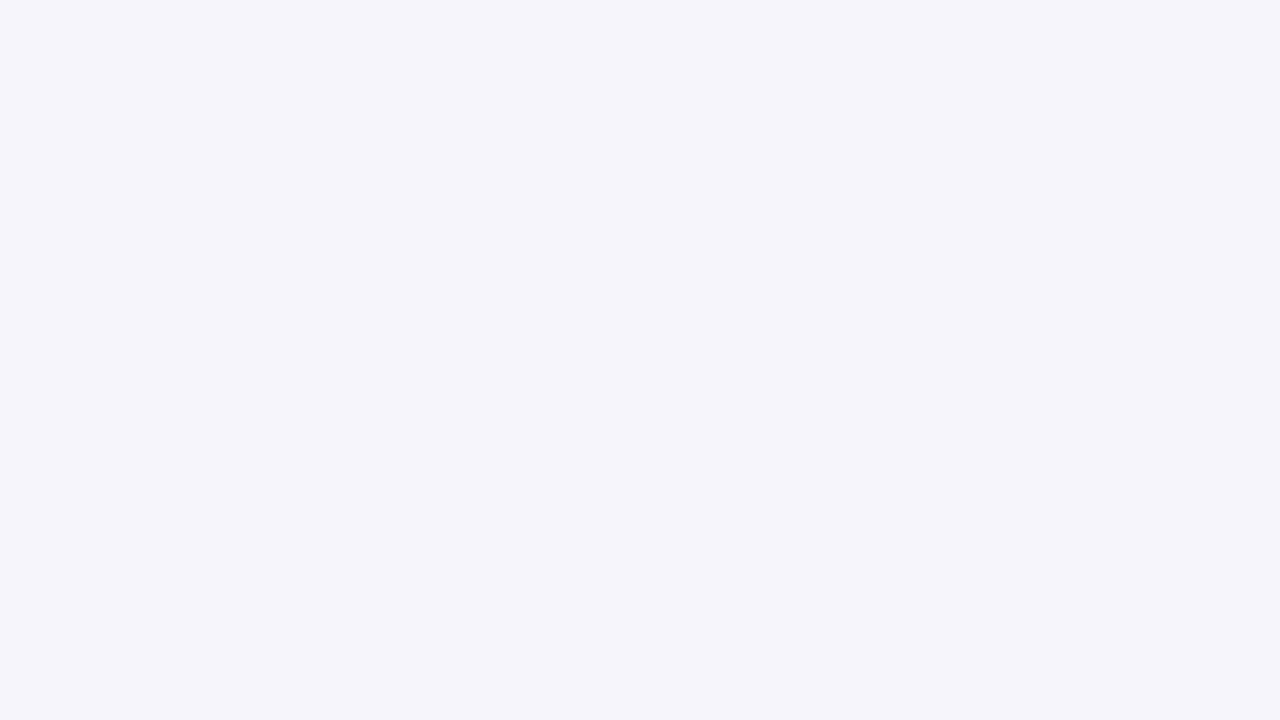

Opened a new browser window/page
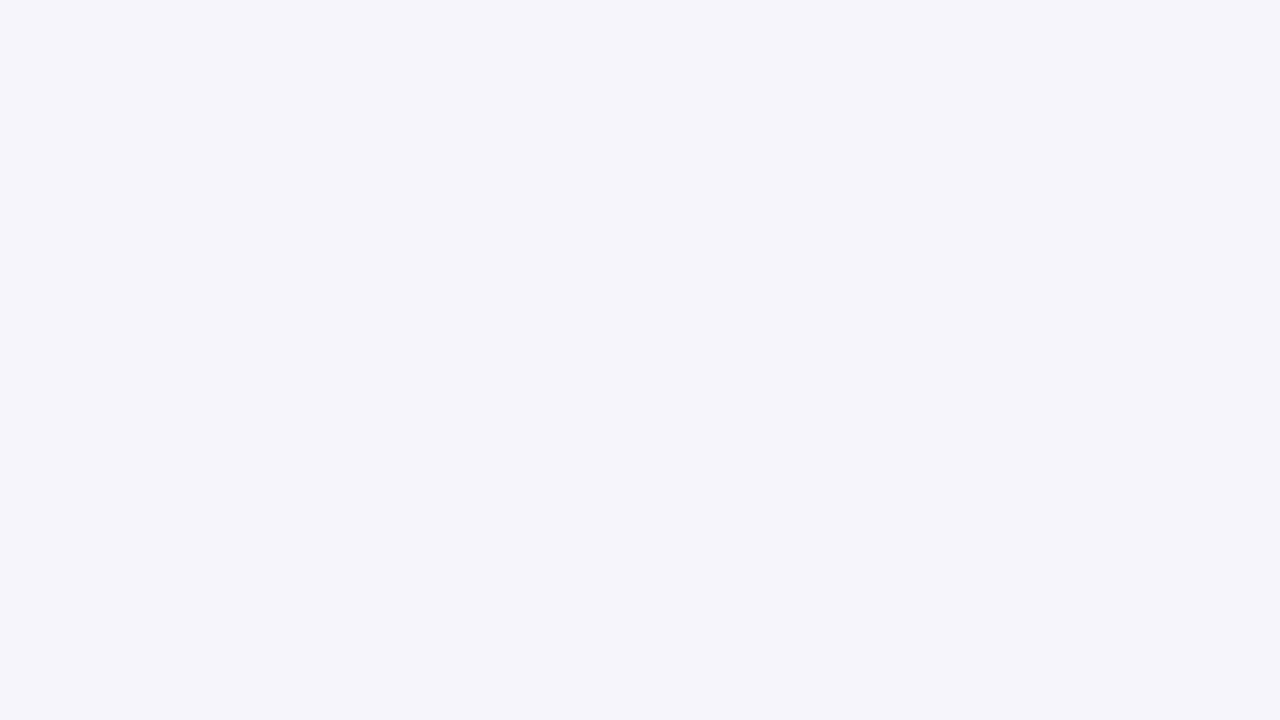

Navigated to GitHub repository in new window
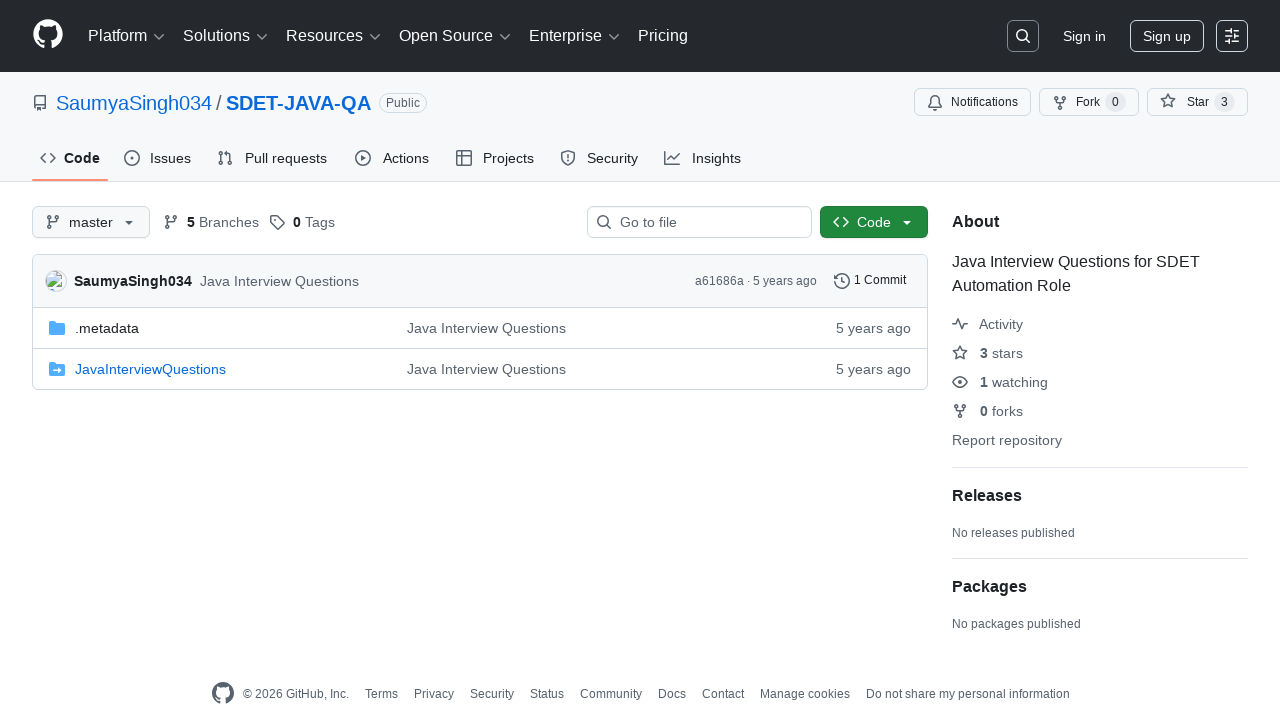

Switched focus back to original window
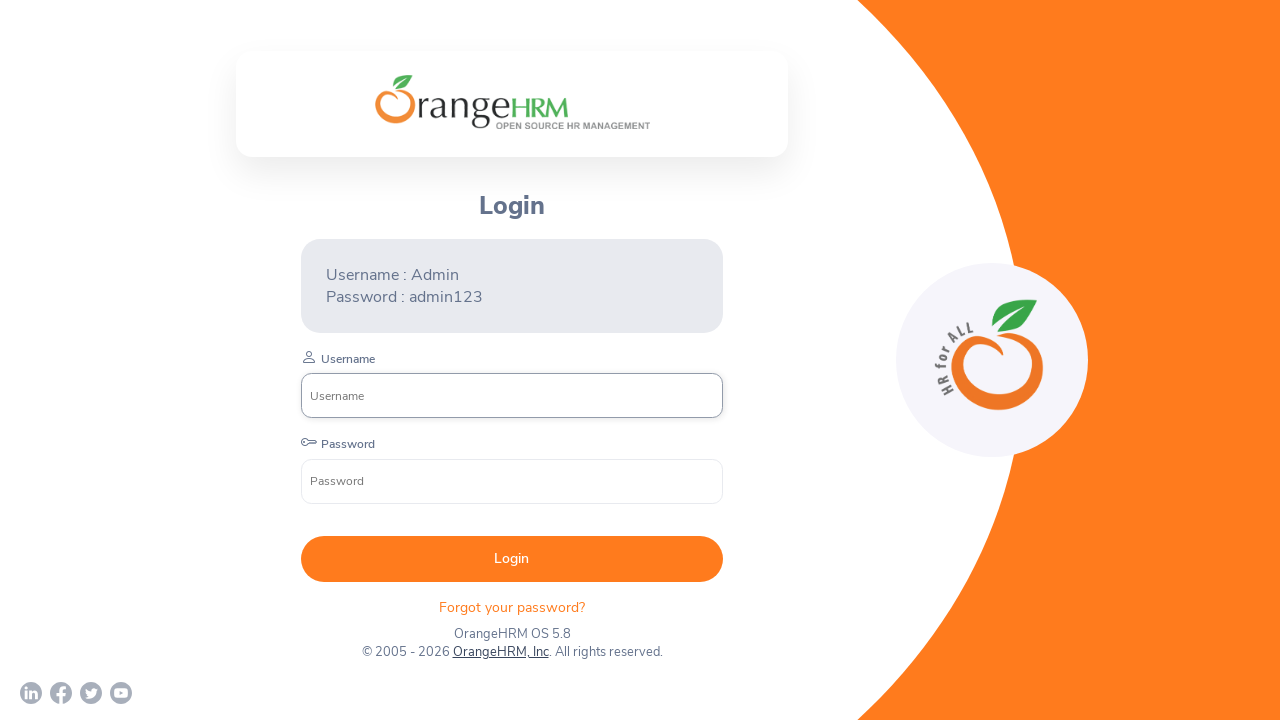

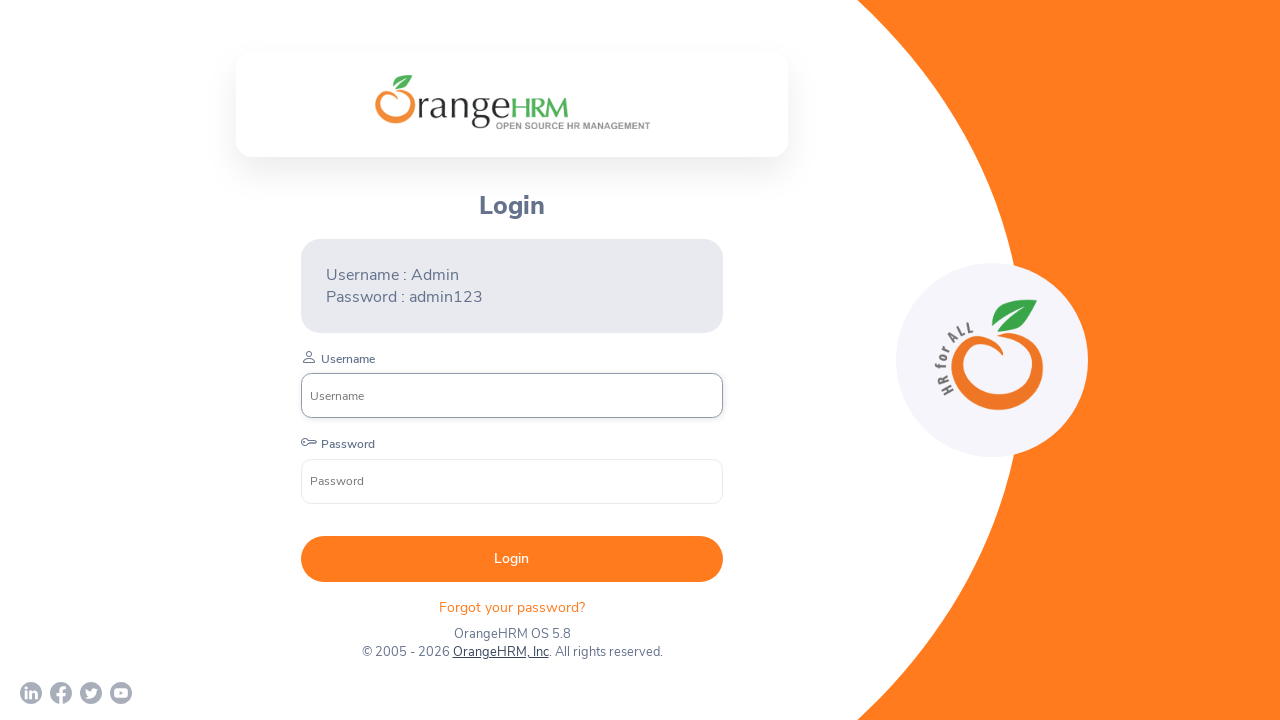